Tests filtering functionality: displaying active items, completed items, all items, and back button navigation

Starting URL: https://demo.playwright.dev/todomvc

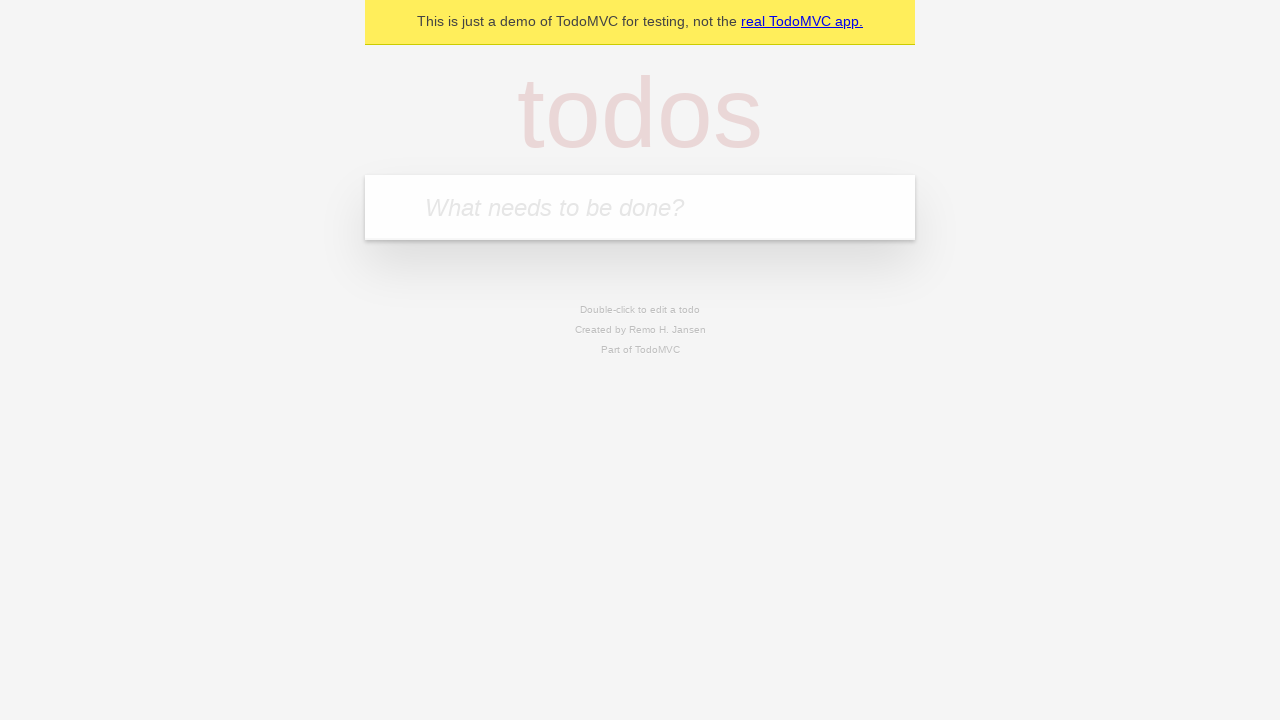

Filled todo input with 'buy some cheese' on internal:attr=[placeholder="What needs to be done?"i]
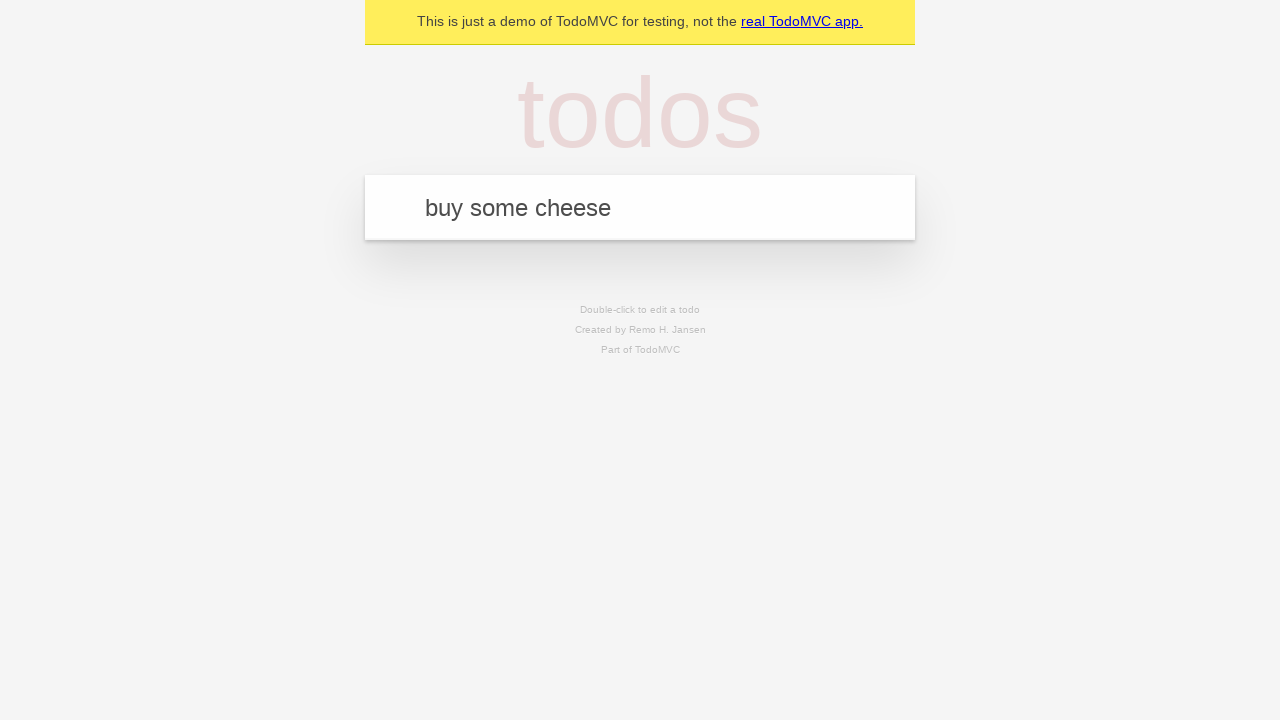

Pressed Enter to add 'buy some cheese' to todo list on internal:attr=[placeholder="What needs to be done?"i]
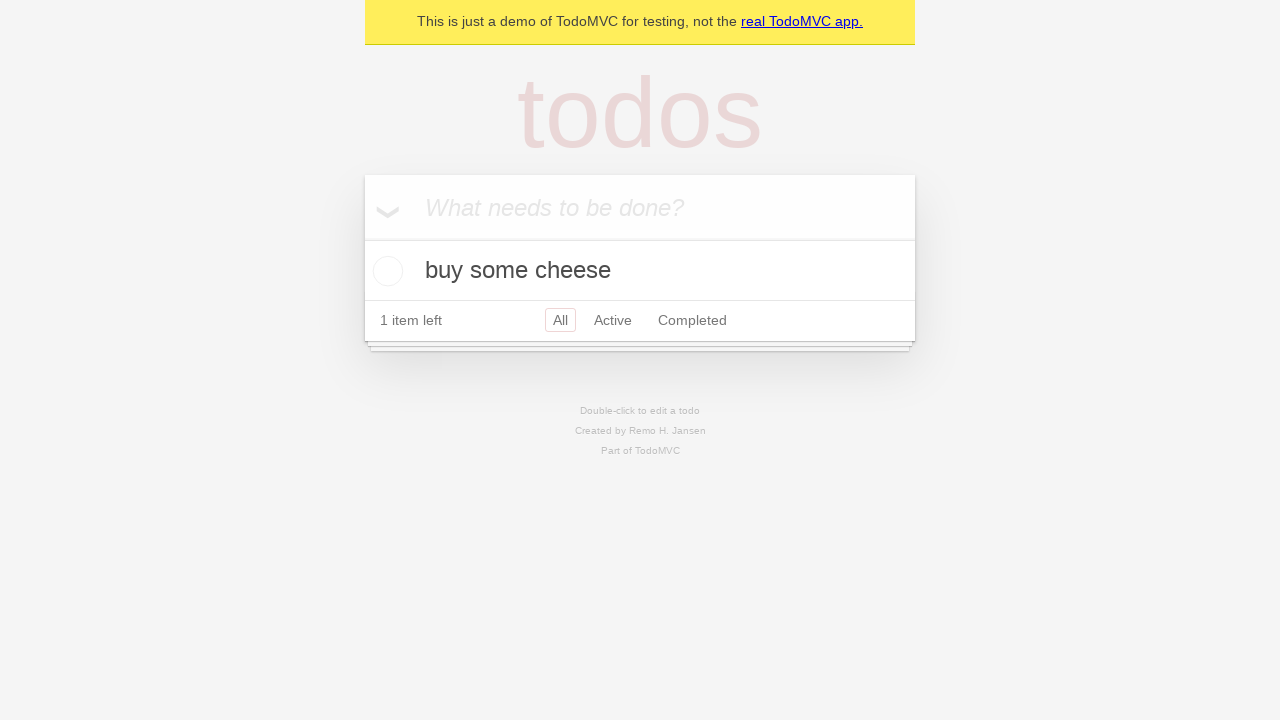

Filled todo input with 'feed the cat' on internal:attr=[placeholder="What needs to be done?"i]
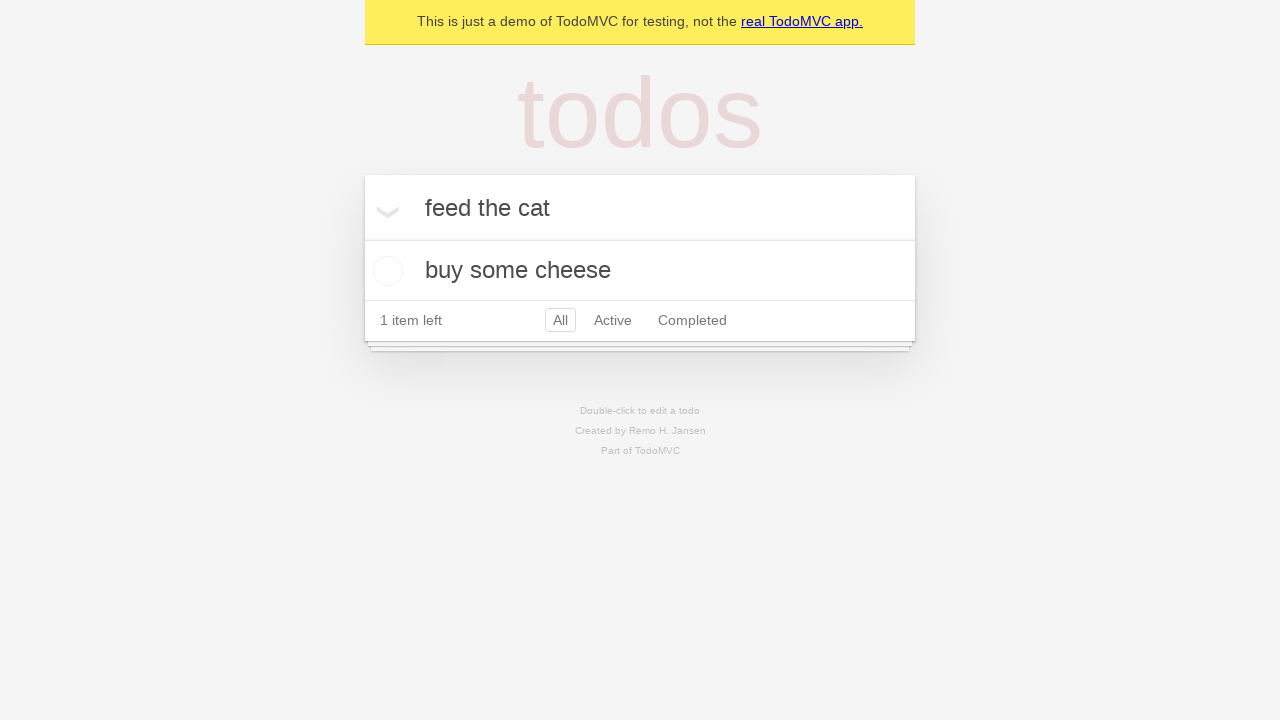

Pressed Enter to add 'feed the cat' to todo list on internal:attr=[placeholder="What needs to be done?"i]
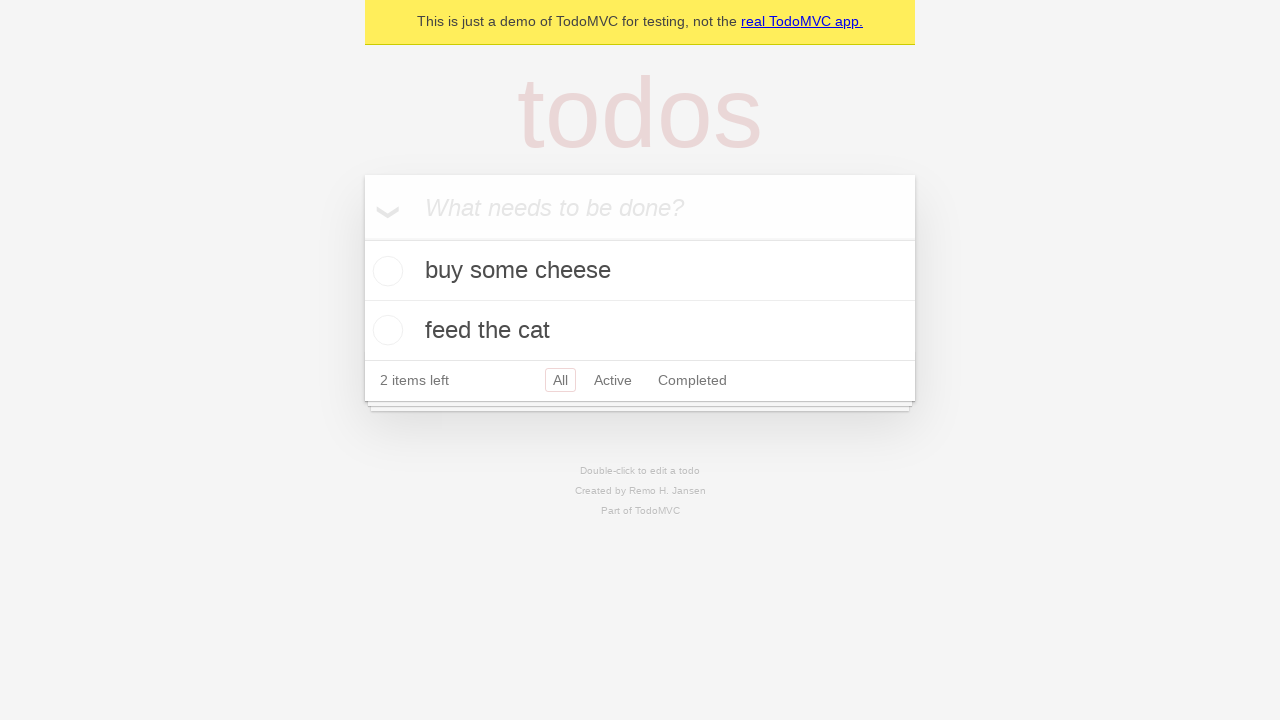

Filled todo input with 'book a doctors appointment' on internal:attr=[placeholder="What needs to be done?"i]
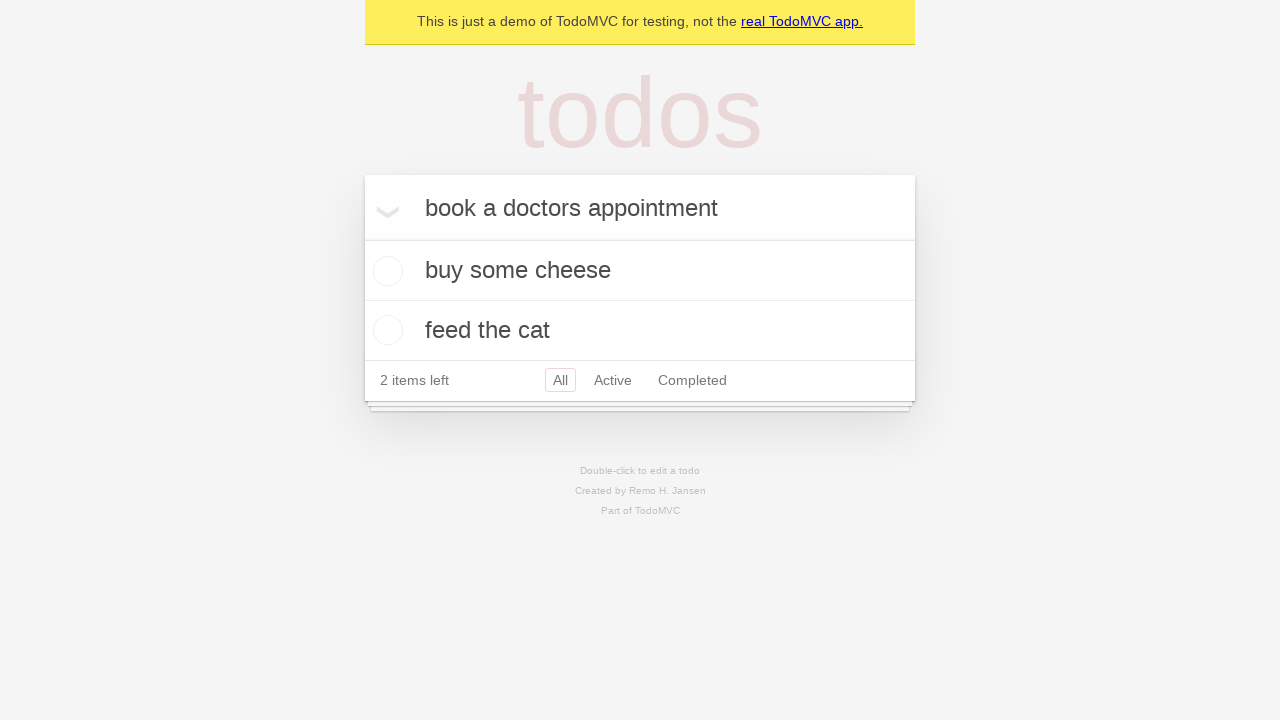

Pressed Enter to add 'book a doctors appointment' to todo list on internal:attr=[placeholder="What needs to be done?"i]
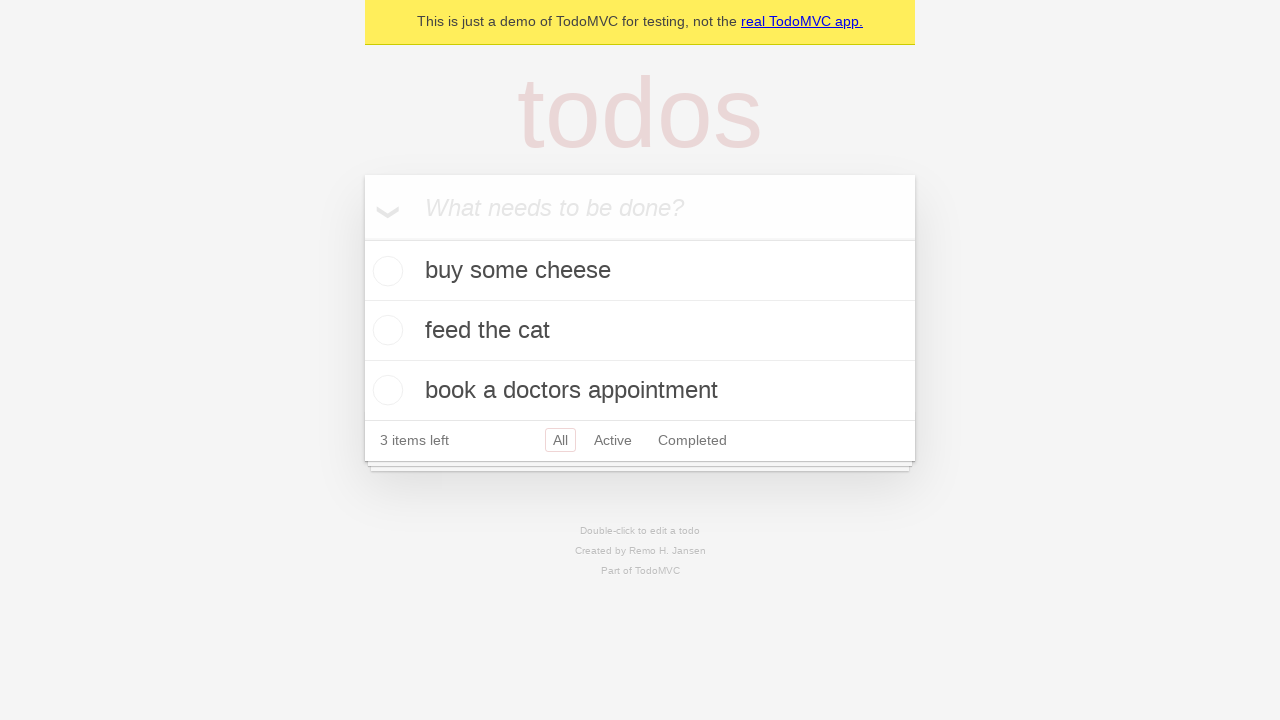

Checked second todo item to mark as completed at (385, 330) on internal:testid=[data-testid="todo-item"s] >> nth=1 >> internal:role=checkbox
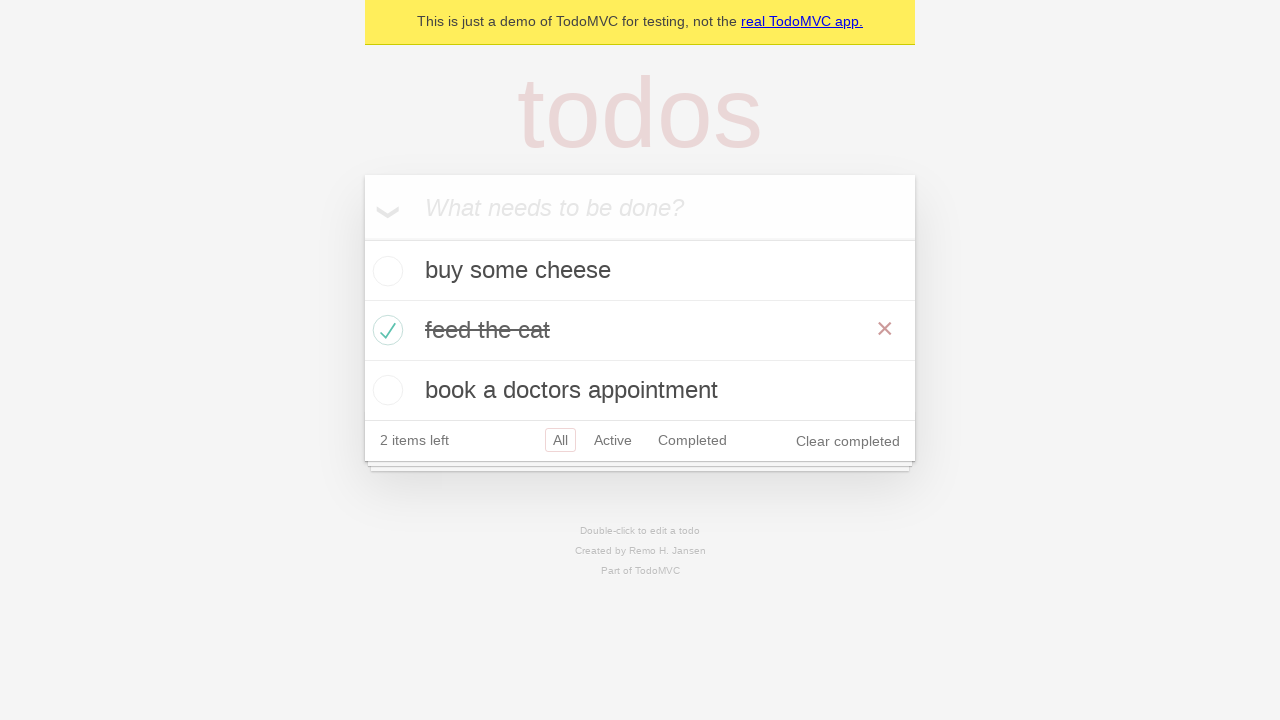

Clicked 'Active' filter to display only active items at (613, 440) on internal:role=link[name="Active"i]
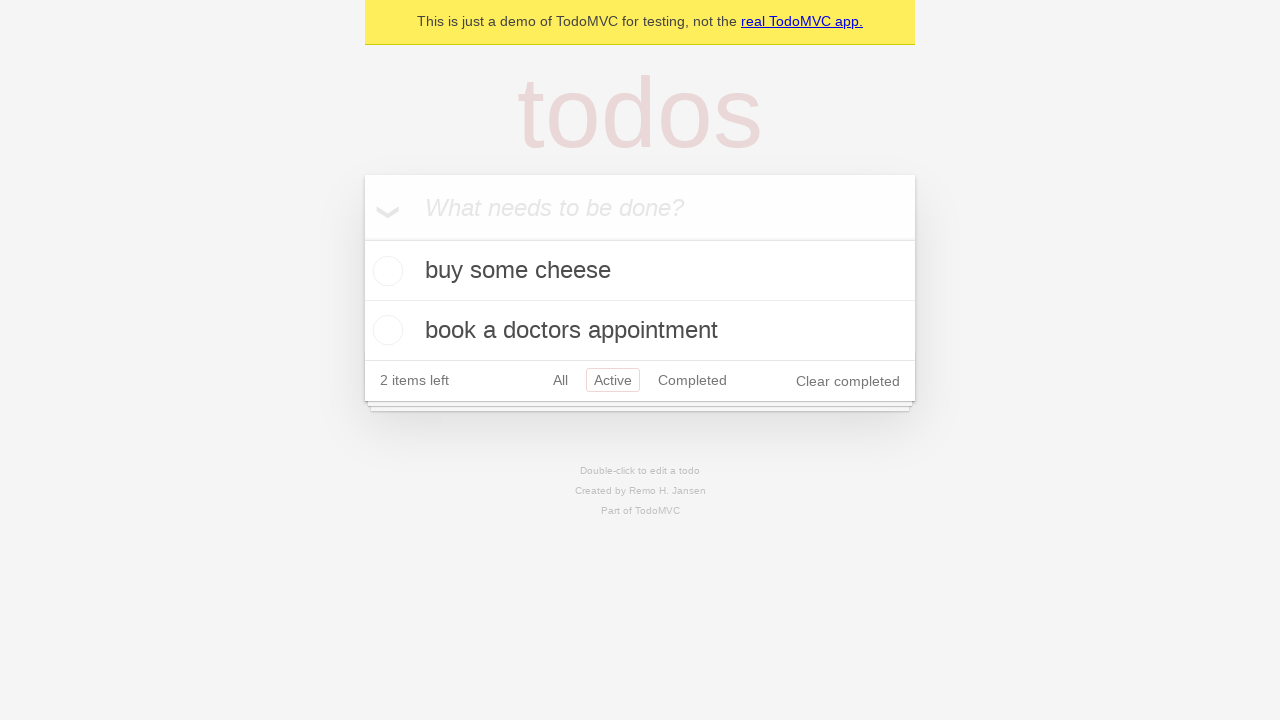

Filtered todo list loaded showing active items only
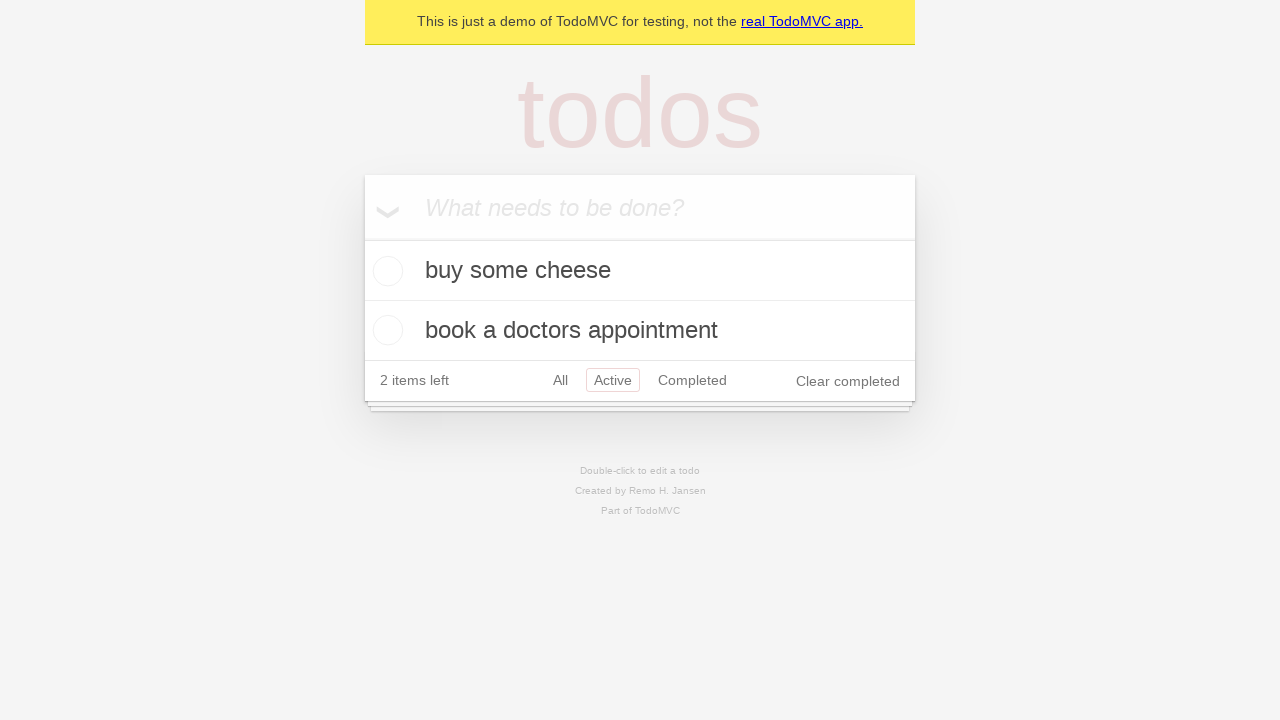

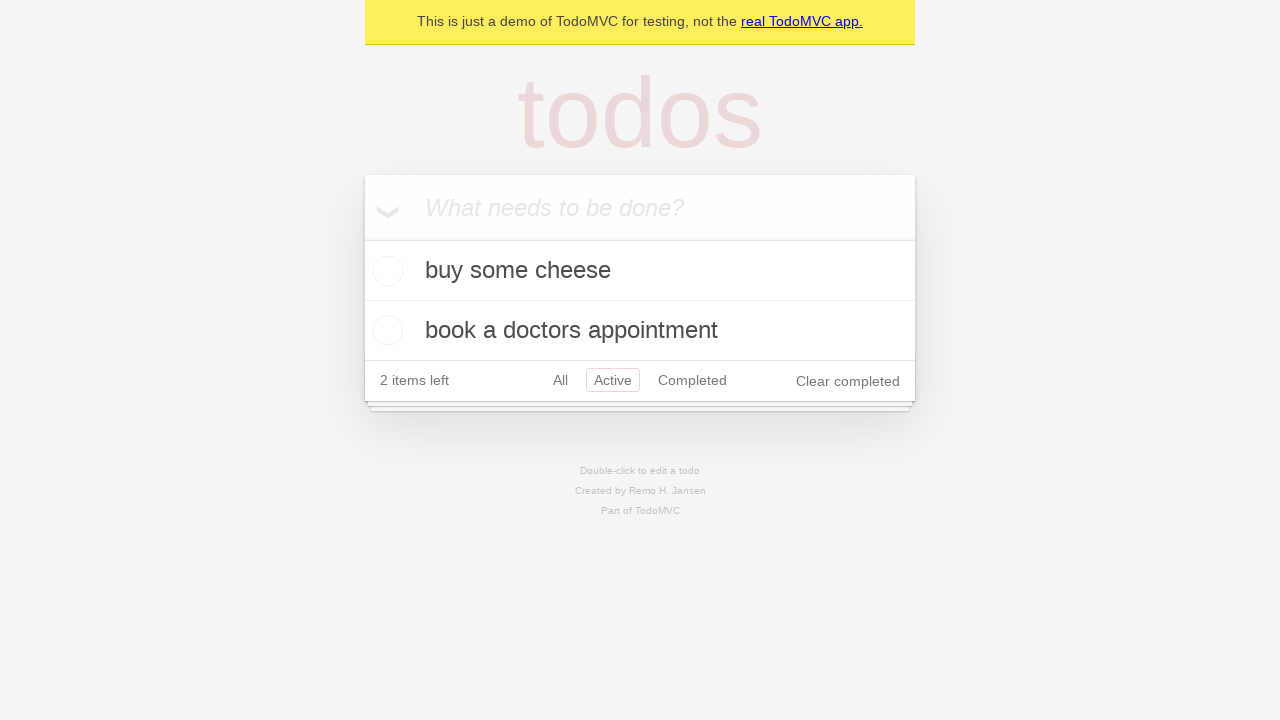